Navigates to the OpenAI website homepage

Starting URL: https://openai.com

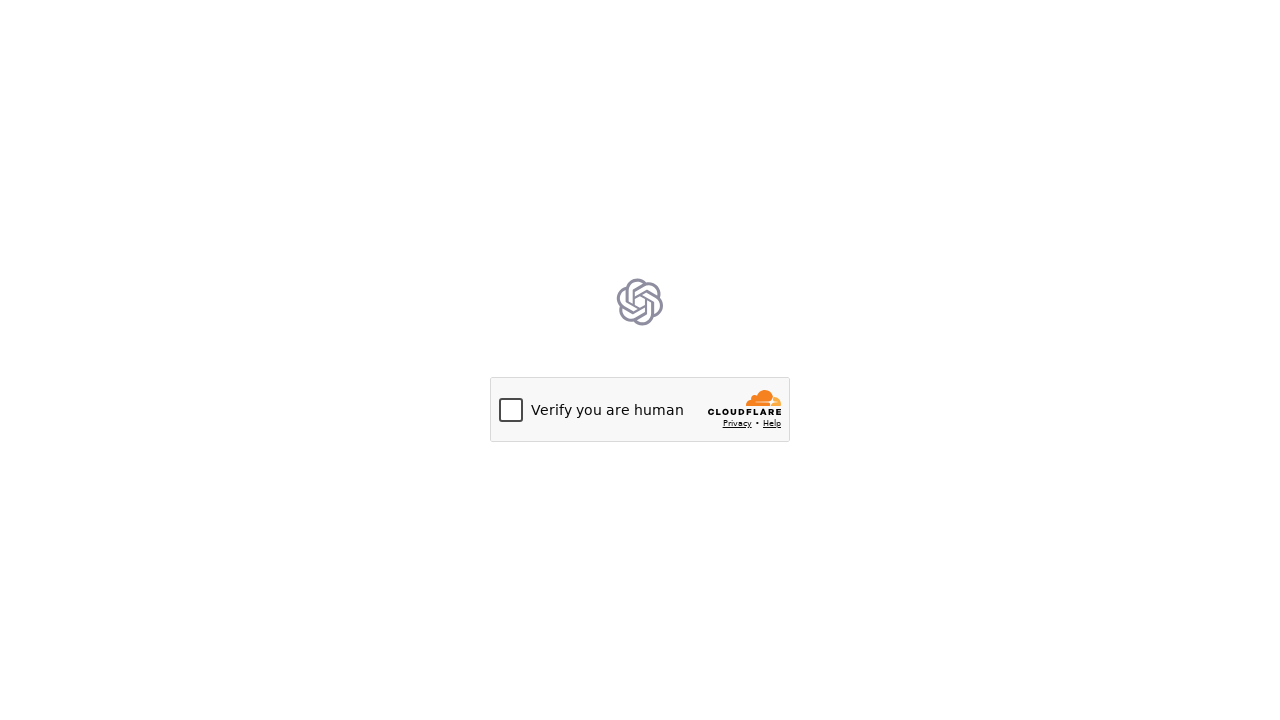

Navigated to OpenAI homepage at https://openai.com
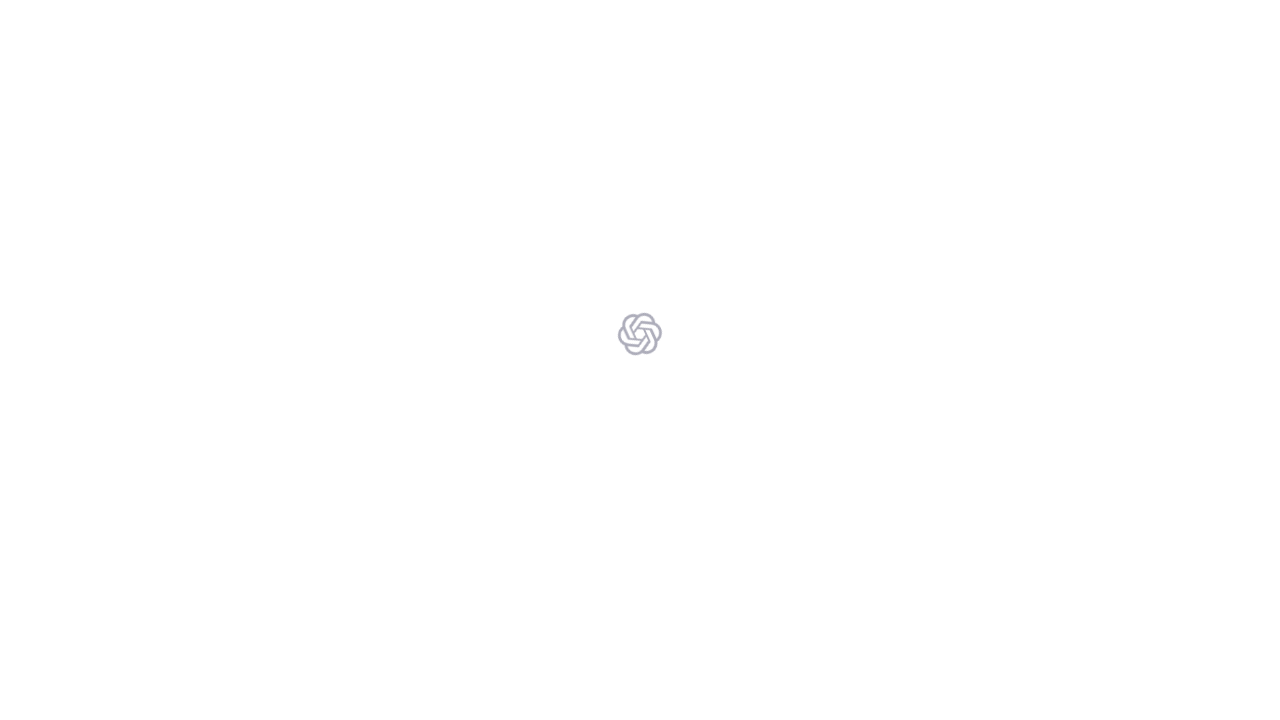

Waited for page to fully load
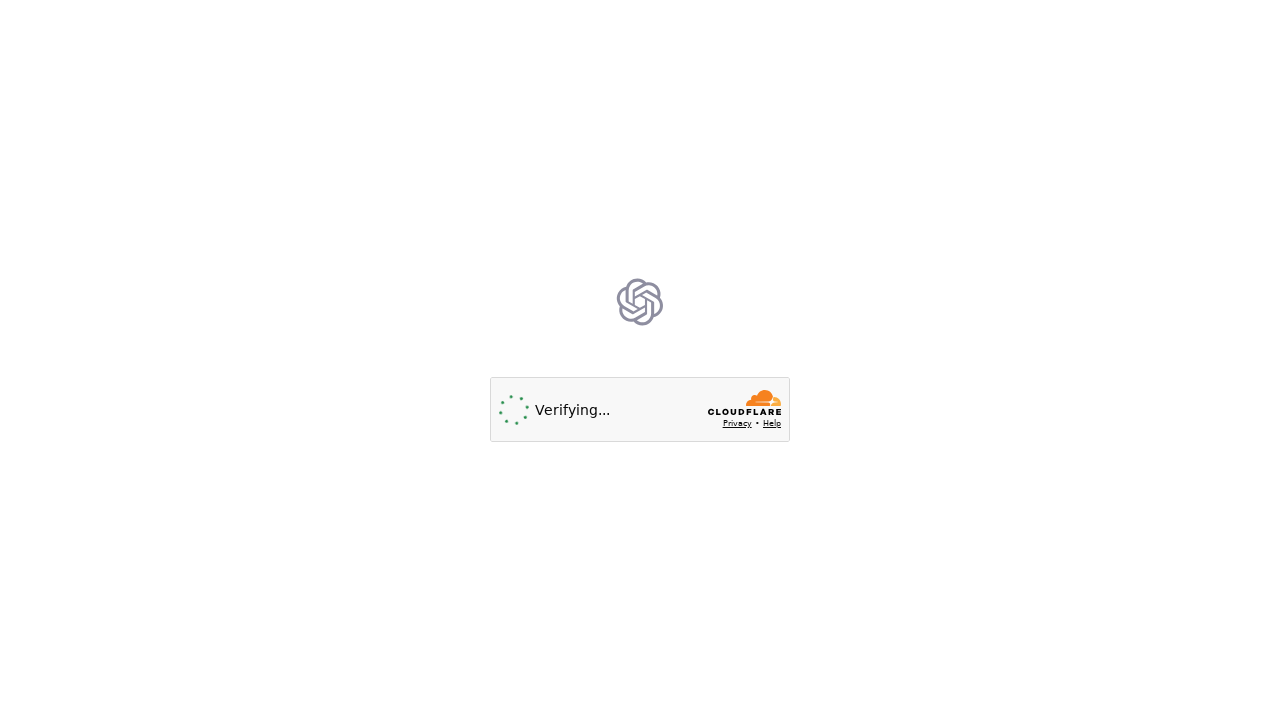

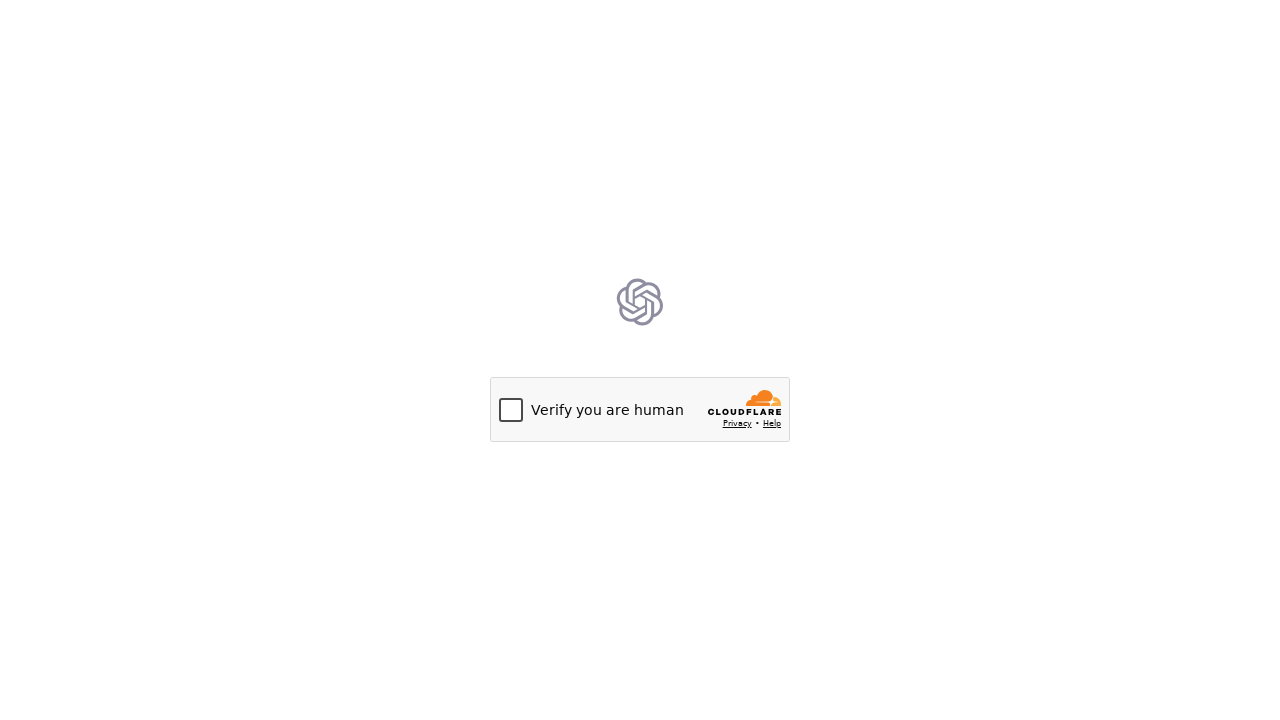